Navigates to the Drag and Drop page from Chapter 3 and verifies the page loaded correctly

Starting URL: https://bonigarcia.dev/selenium-webdriver-java/

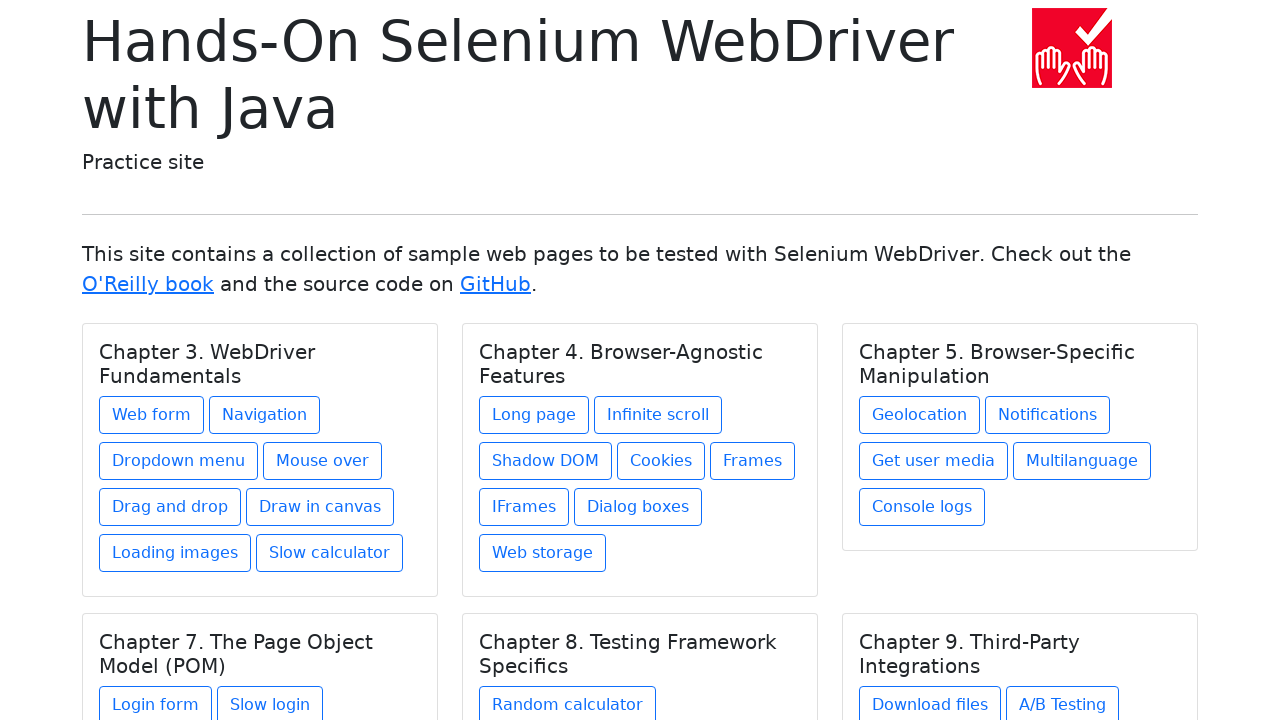

Clicked on the Drag and Drop link under Chapter 3 at (170, 507) on xpath=//h5[text()='Chapter 3. WebDriver Fundamentals']/../a[@href='drag-and-drop
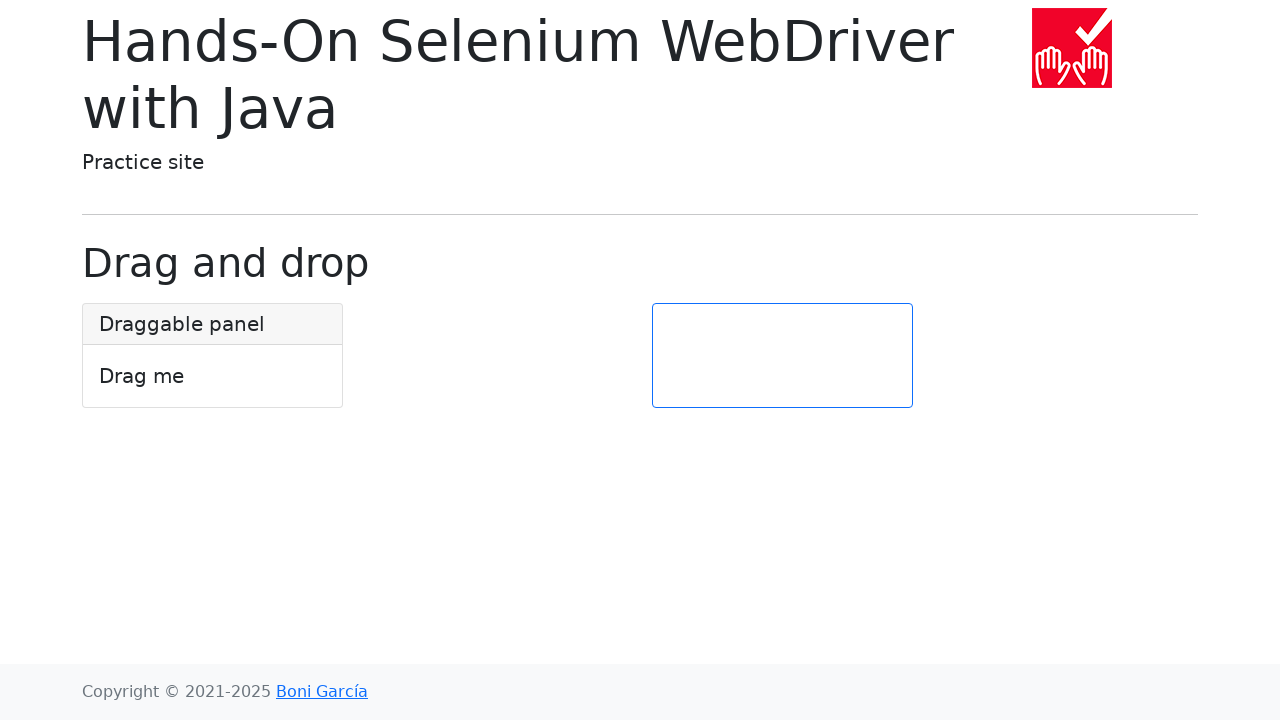

Verified the Drag and Drop page loaded with correct page title
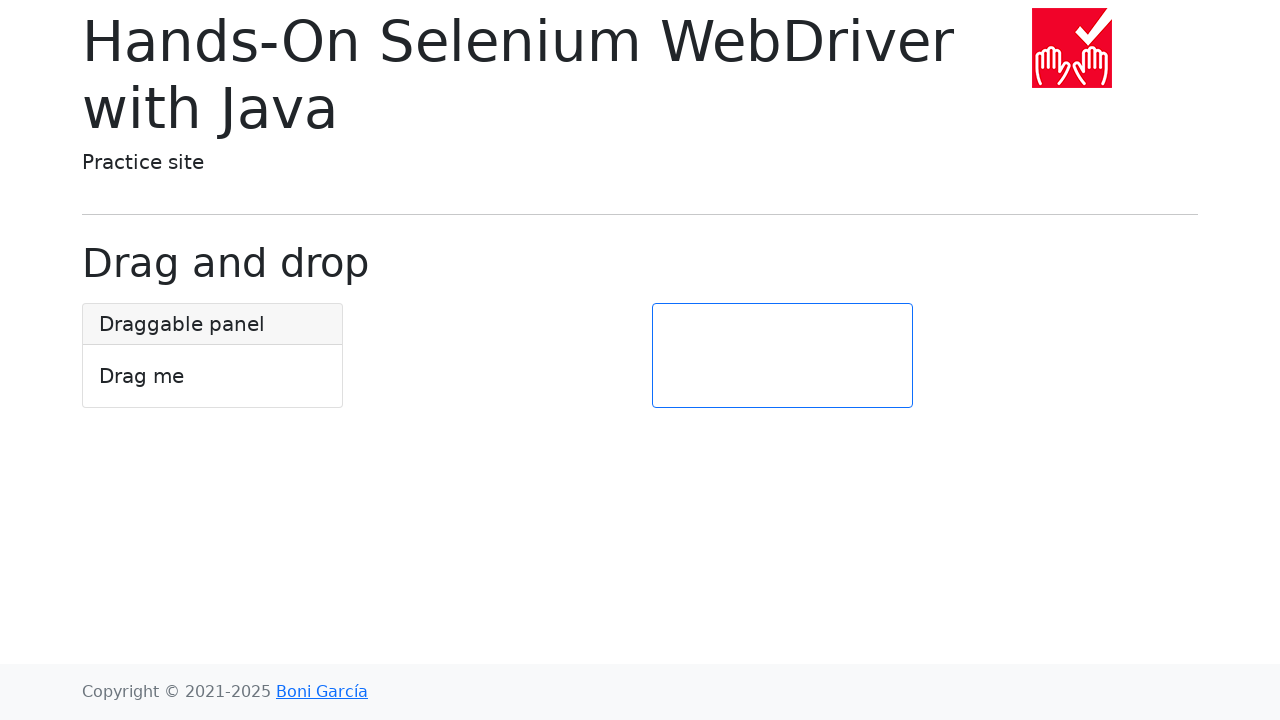

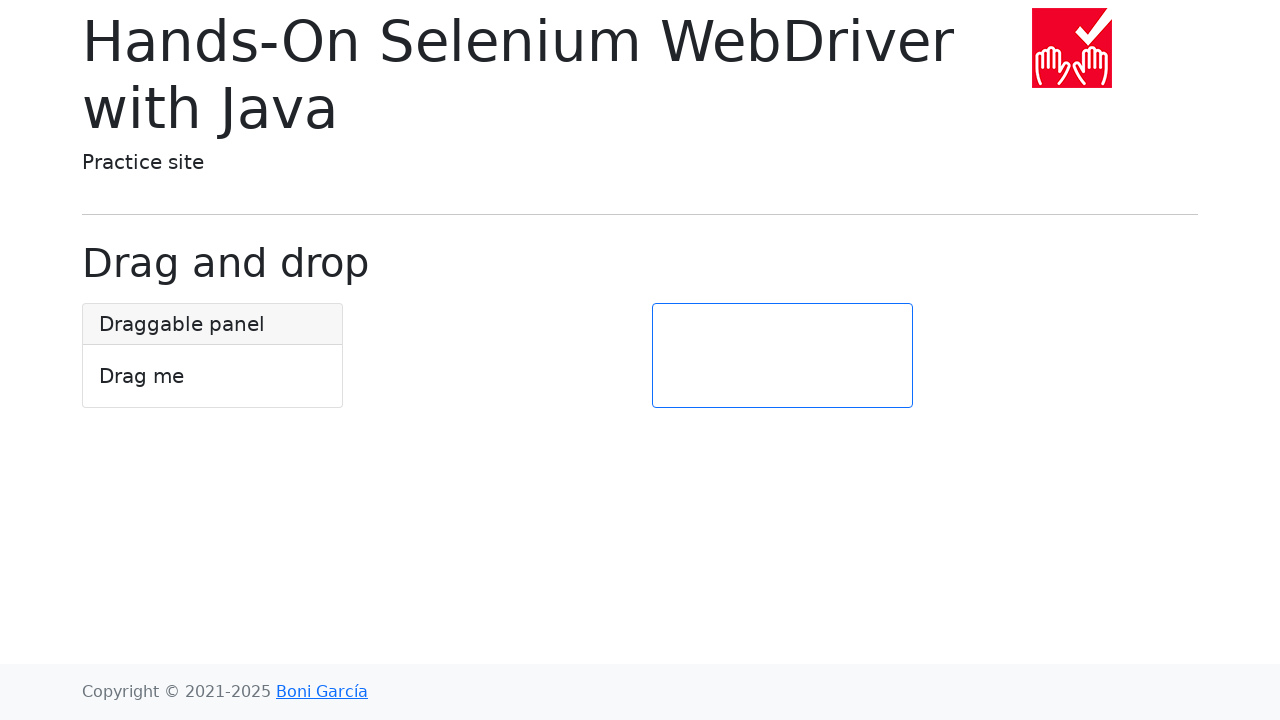